Tests the 99 Bottles of Beer lyrics page by clicking the lyrics navigation link and verifying that all 100 verse paragraphs are present on the page.

Starting URL: http://www.99-bottles-of-beer.net/lyrics.html

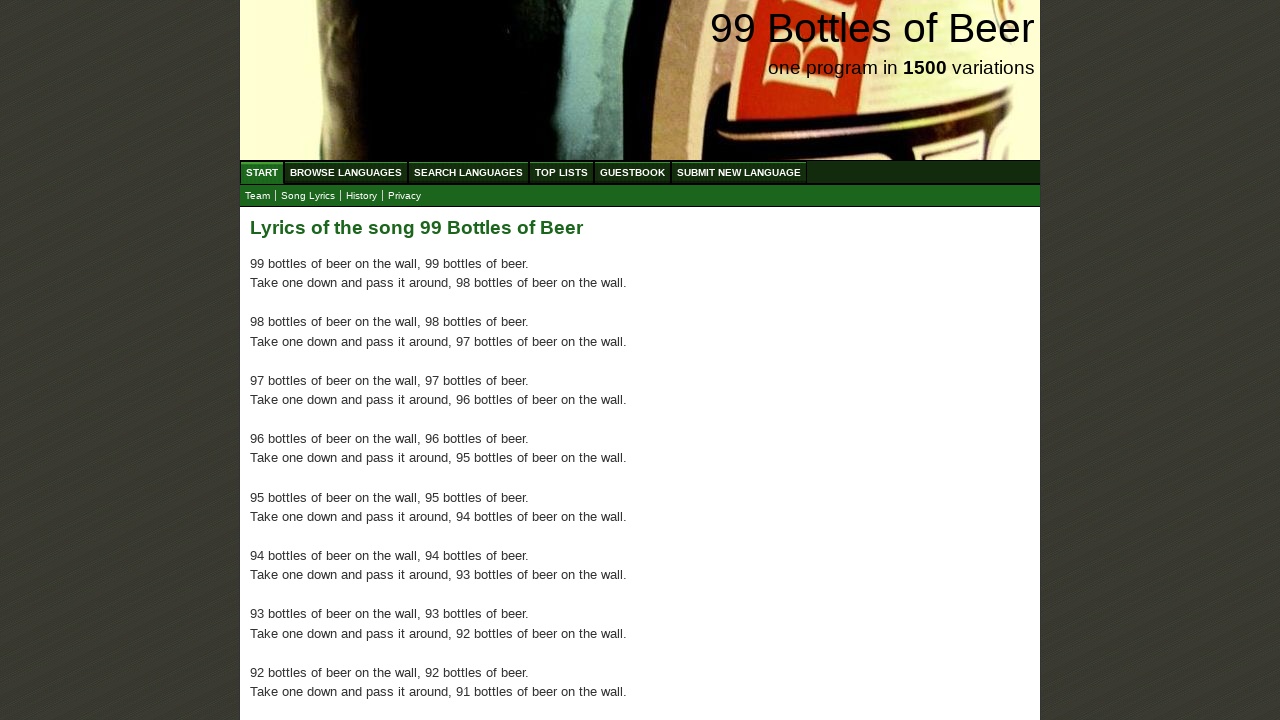

Clicked lyrics navigation link at (308, 196) on xpath=//a[@href='lyrics.html']
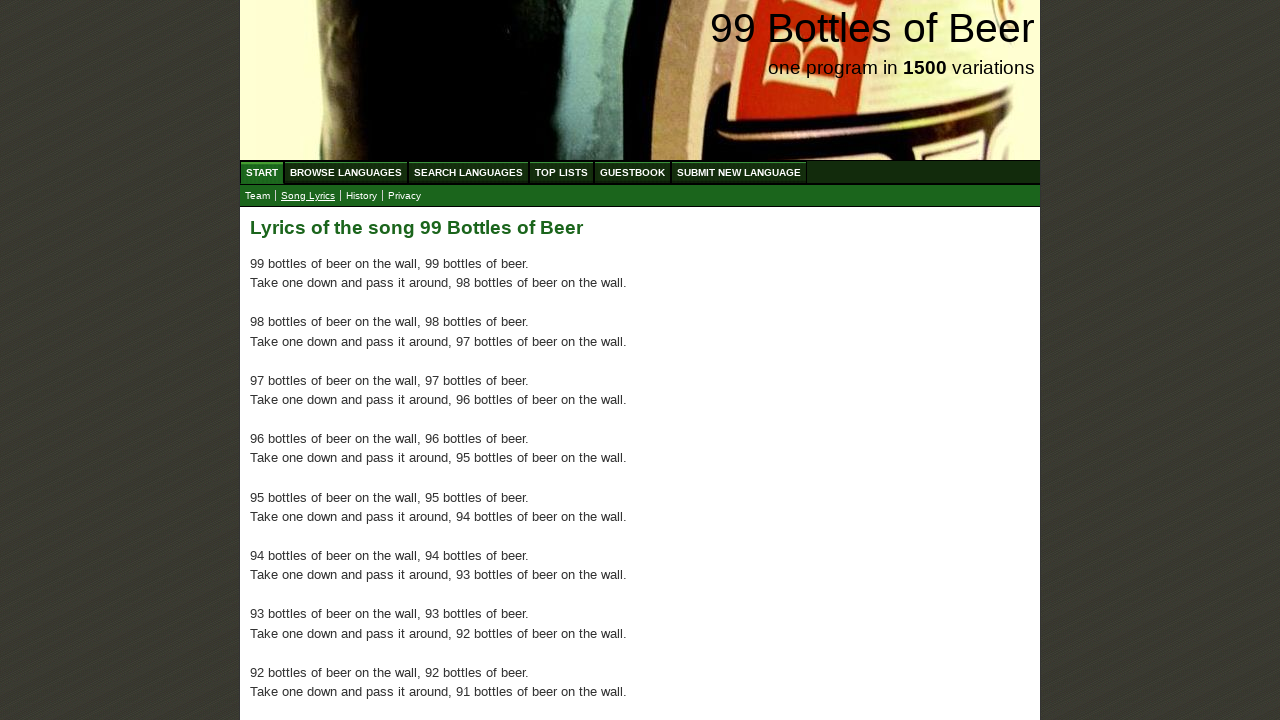

Main content with paragraphs loaded
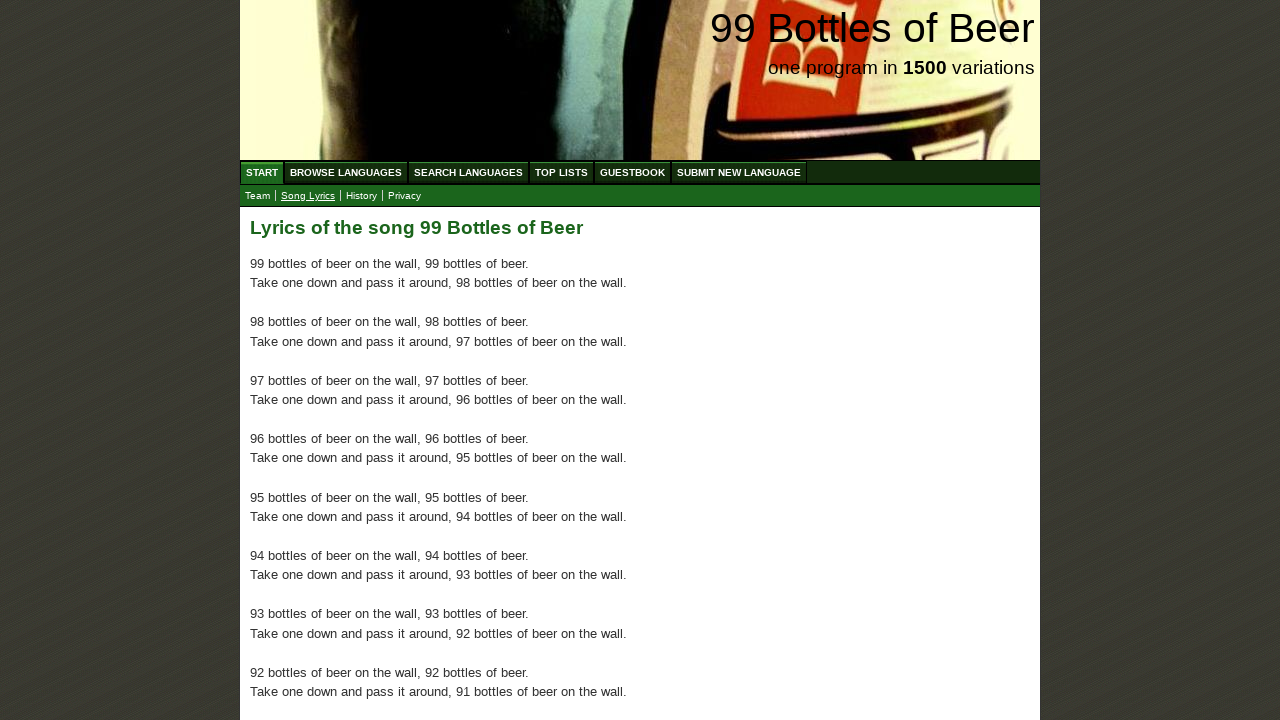

Located all paragraph elements
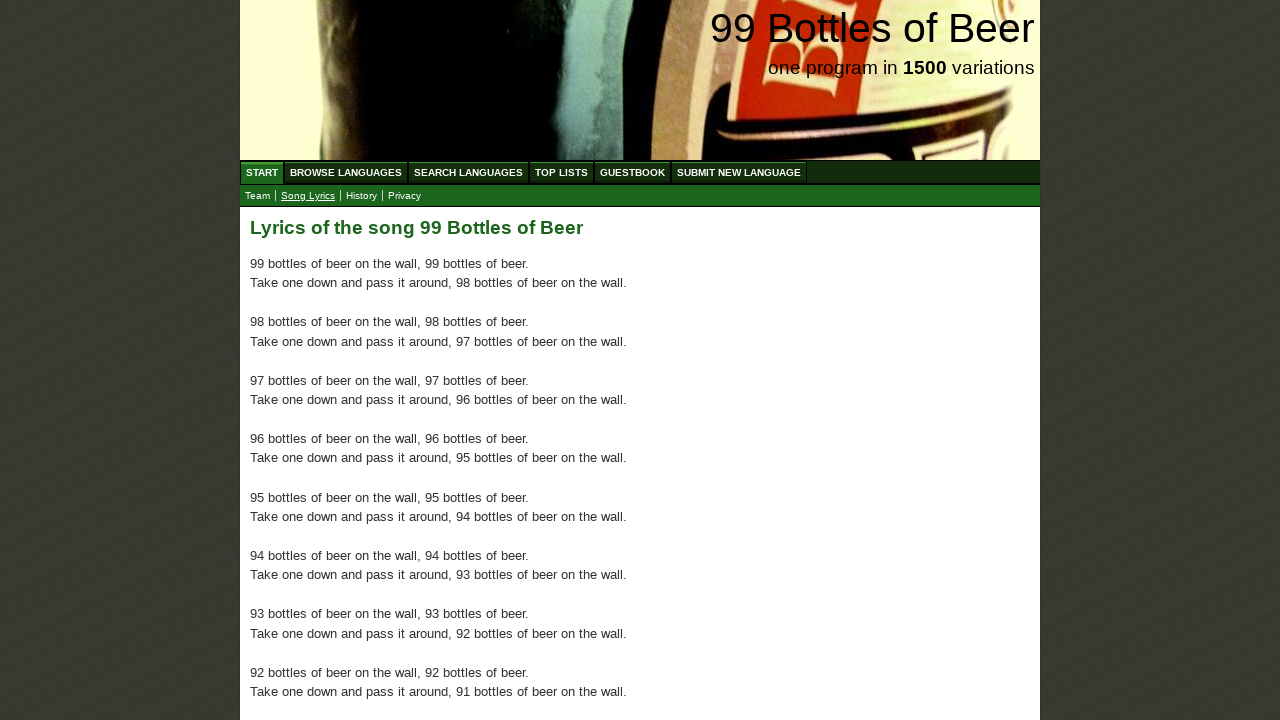

Verified that page contains 100 verse paragraphs (expected at least 100)
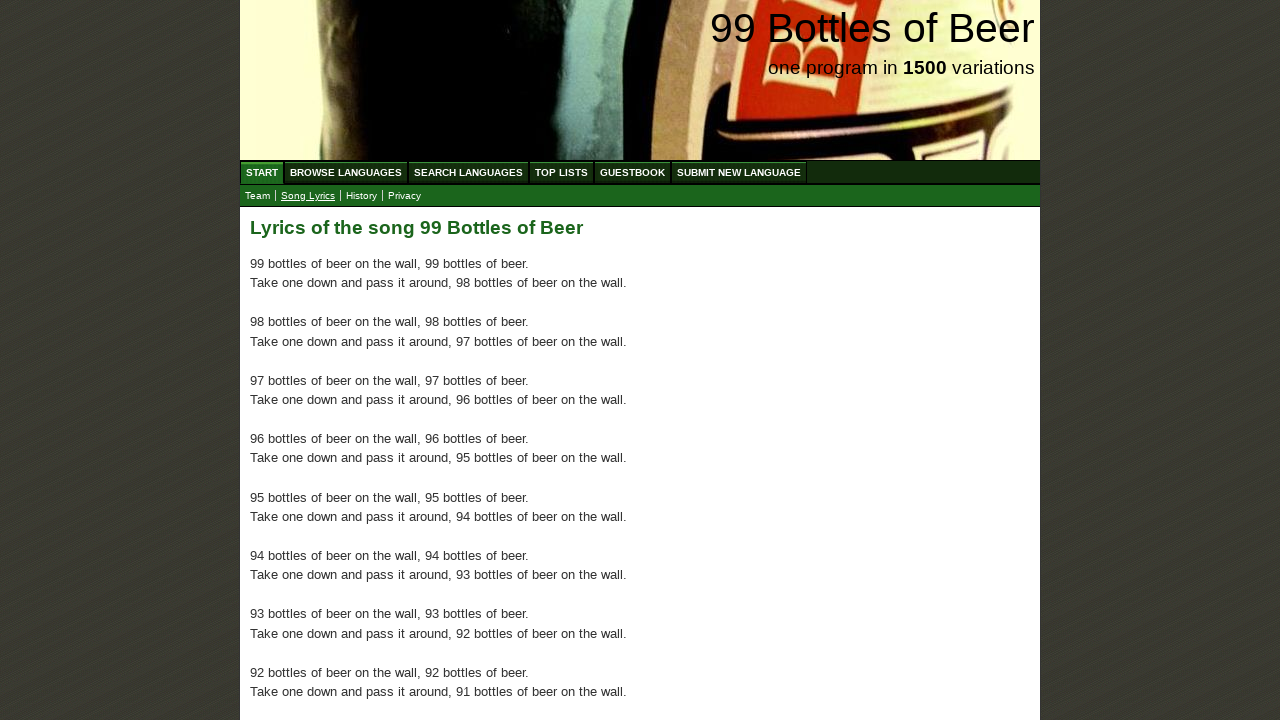

Located first paragraph
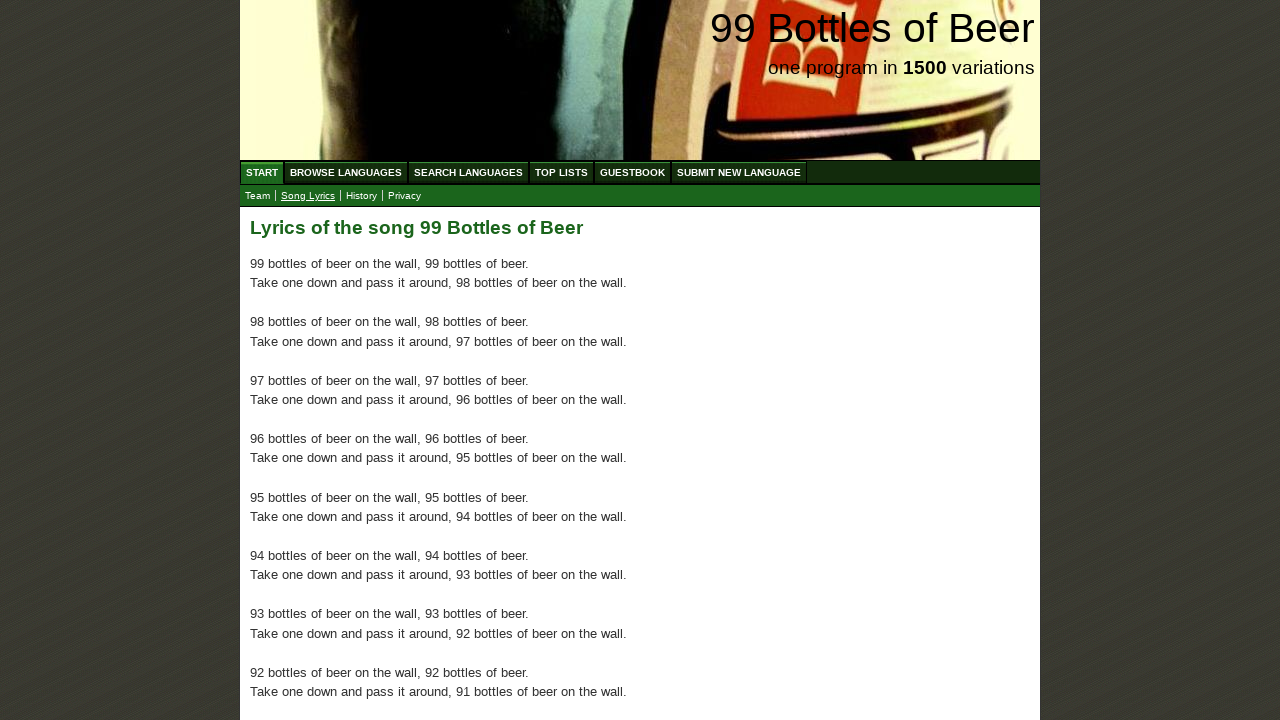

Verified first paragraph contains '99 bottles of beer' text
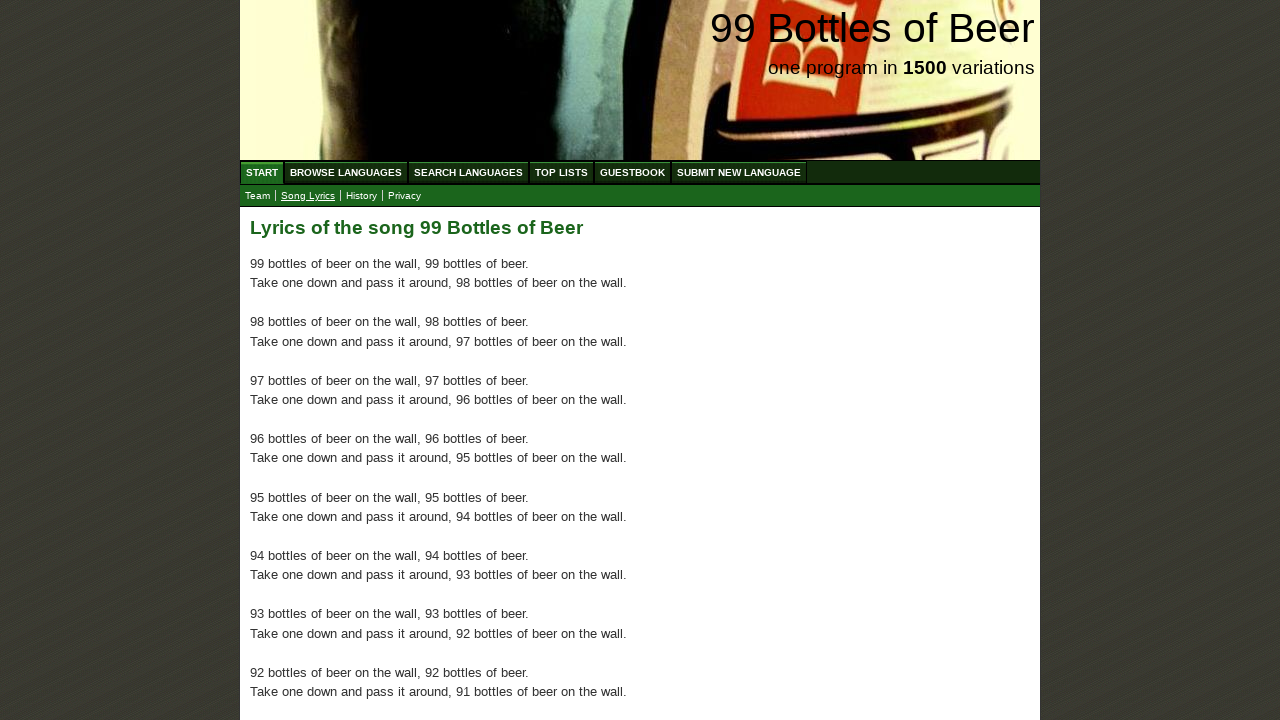

Located last paragraph (100th verse)
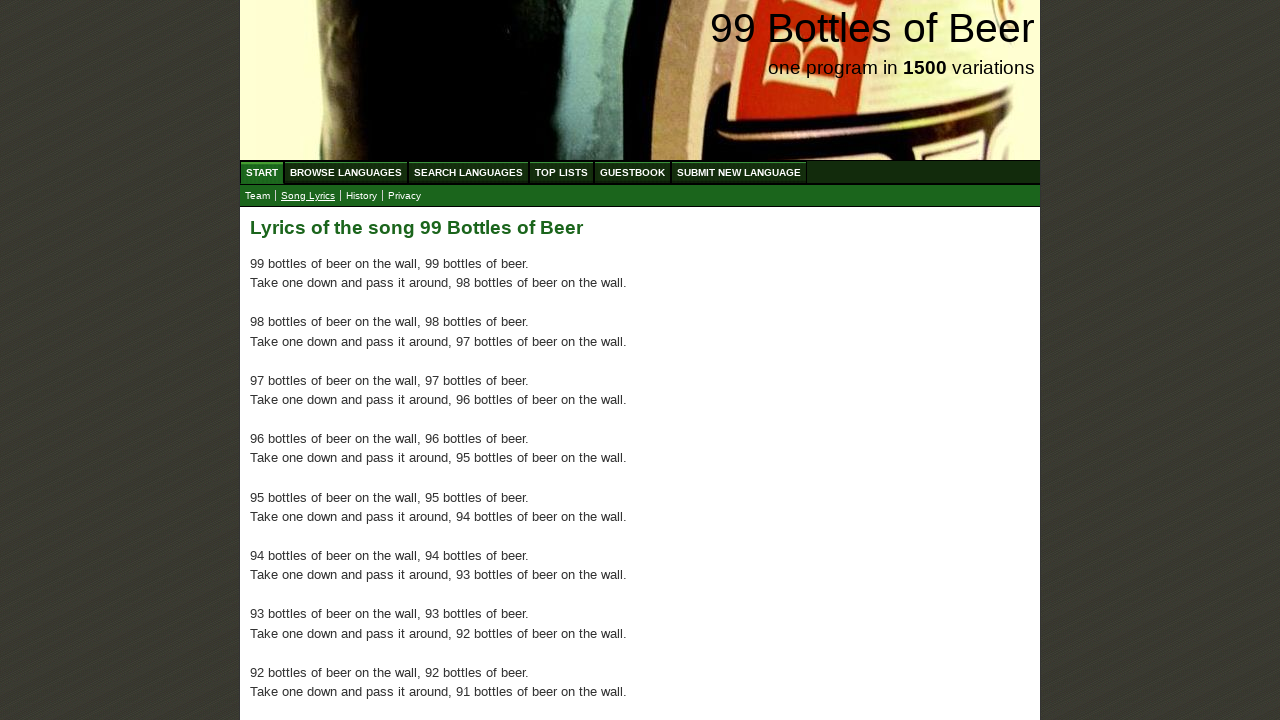

Verified last paragraph contains ending text '99 bottles of beer on the wall'
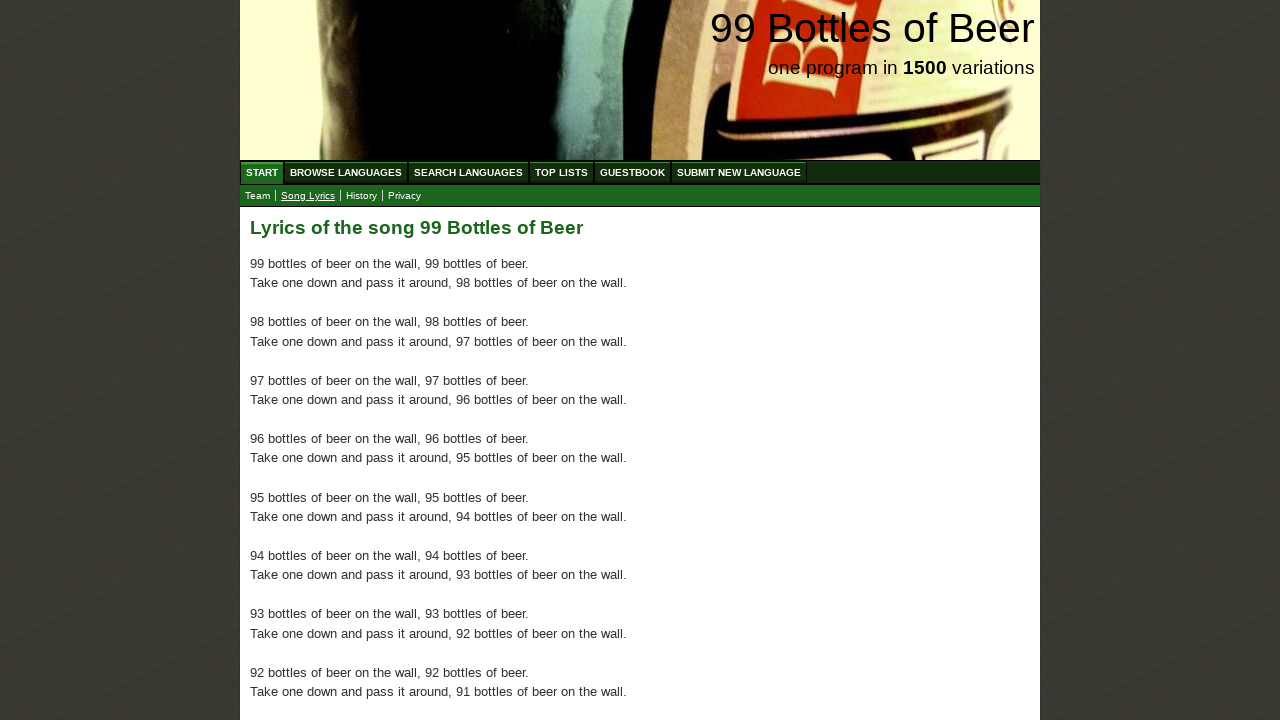

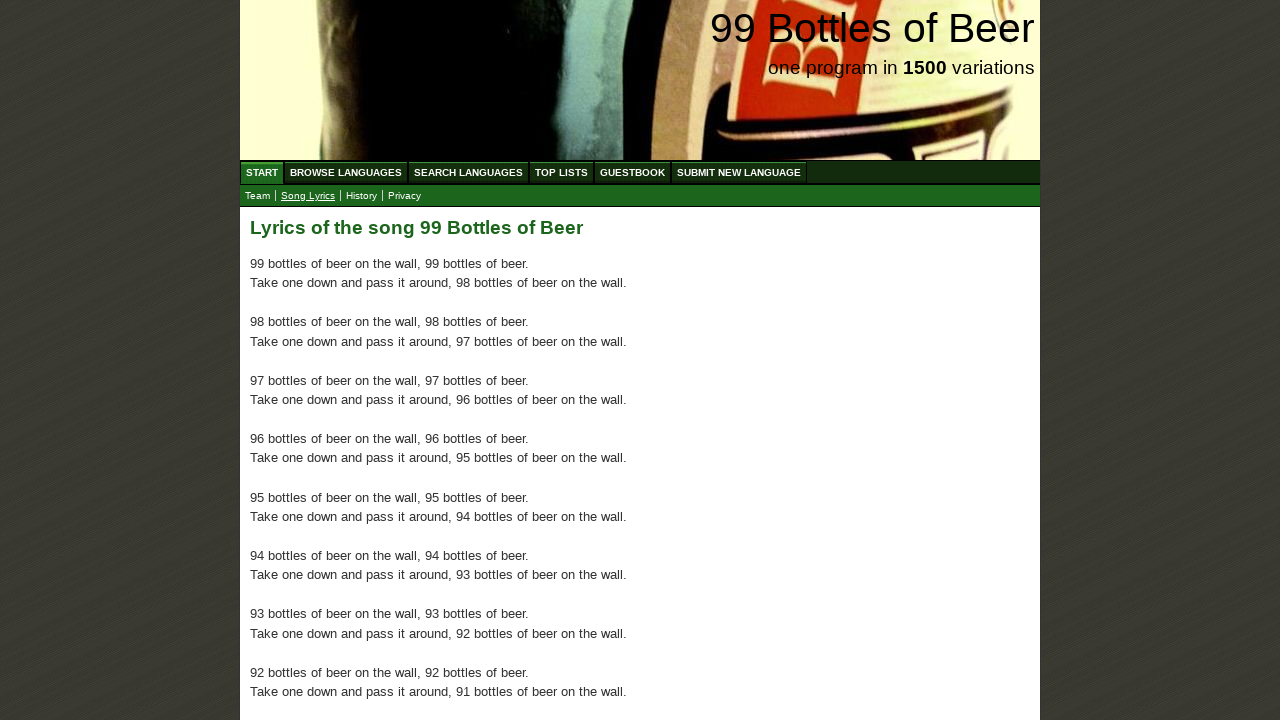